Tests navigation from CryptPad homepage to the Terms of Service page

Starting URL: https://cryptpad.fr

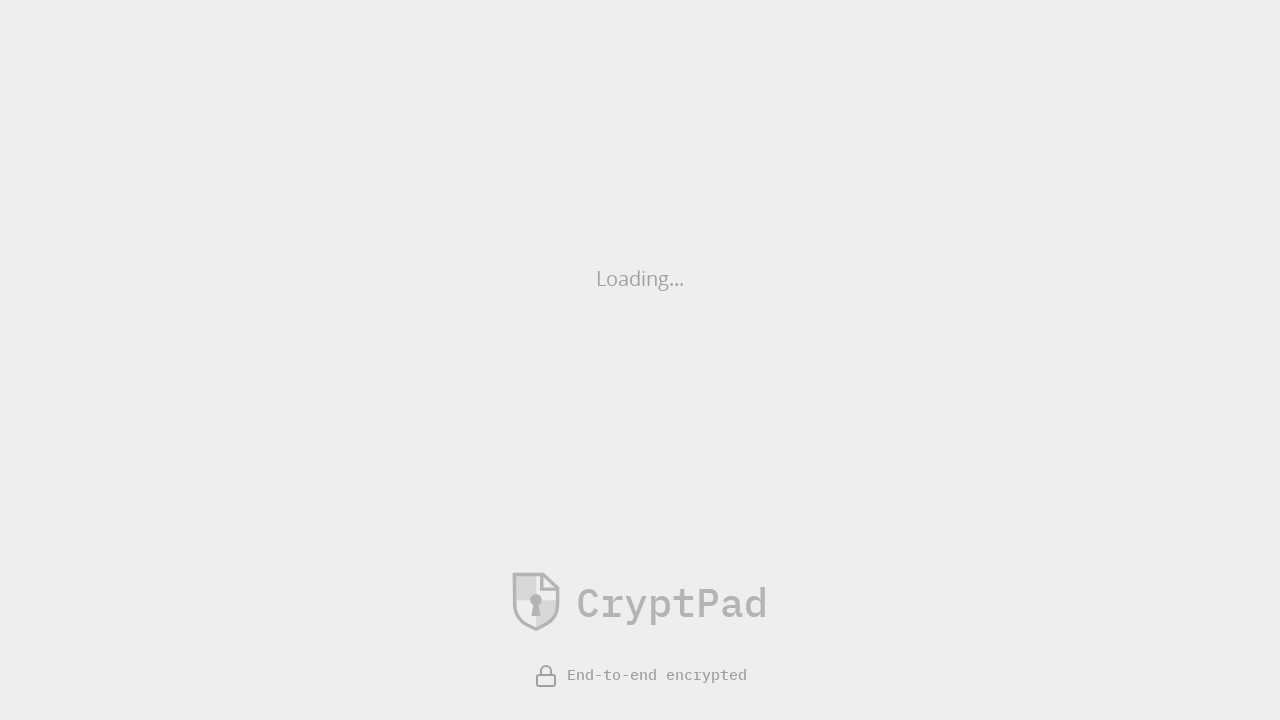

Terms of Service link is visible and ready
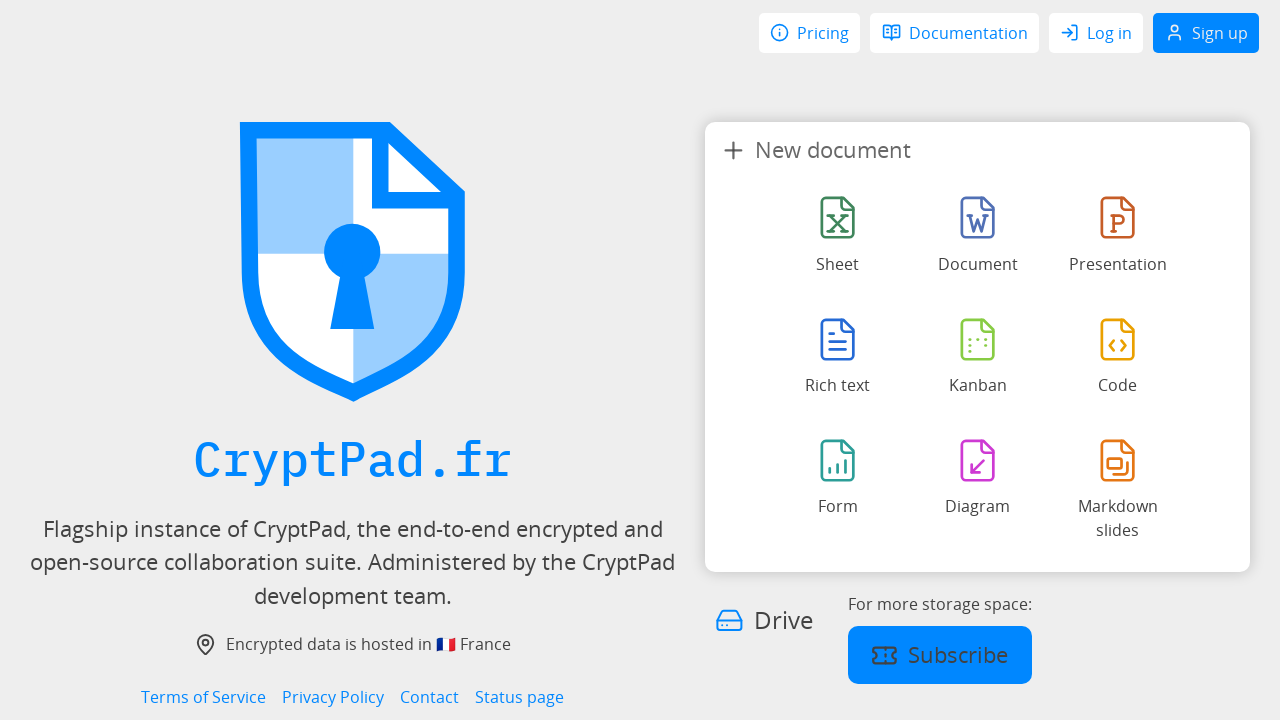

Clicked Terms of Service link at (204, 697) on internal:role=link[name="Terms of Service"i]
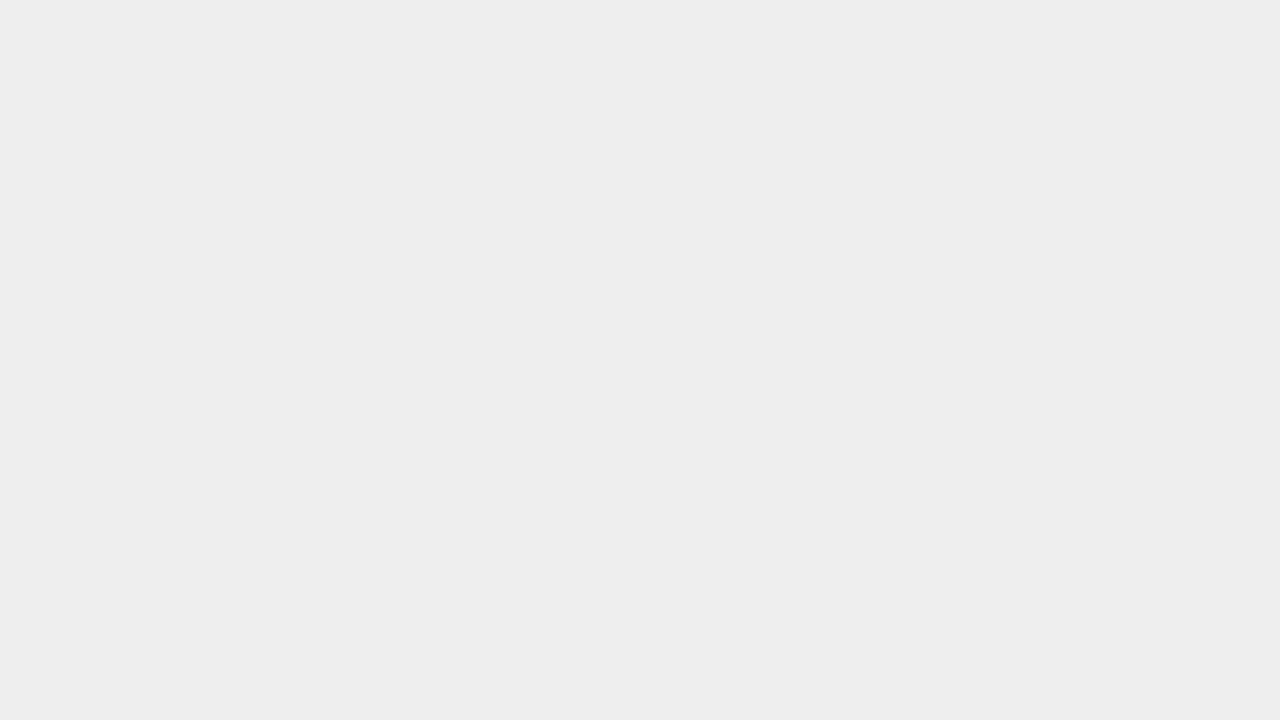

Successfully navigated to Terms of Service page
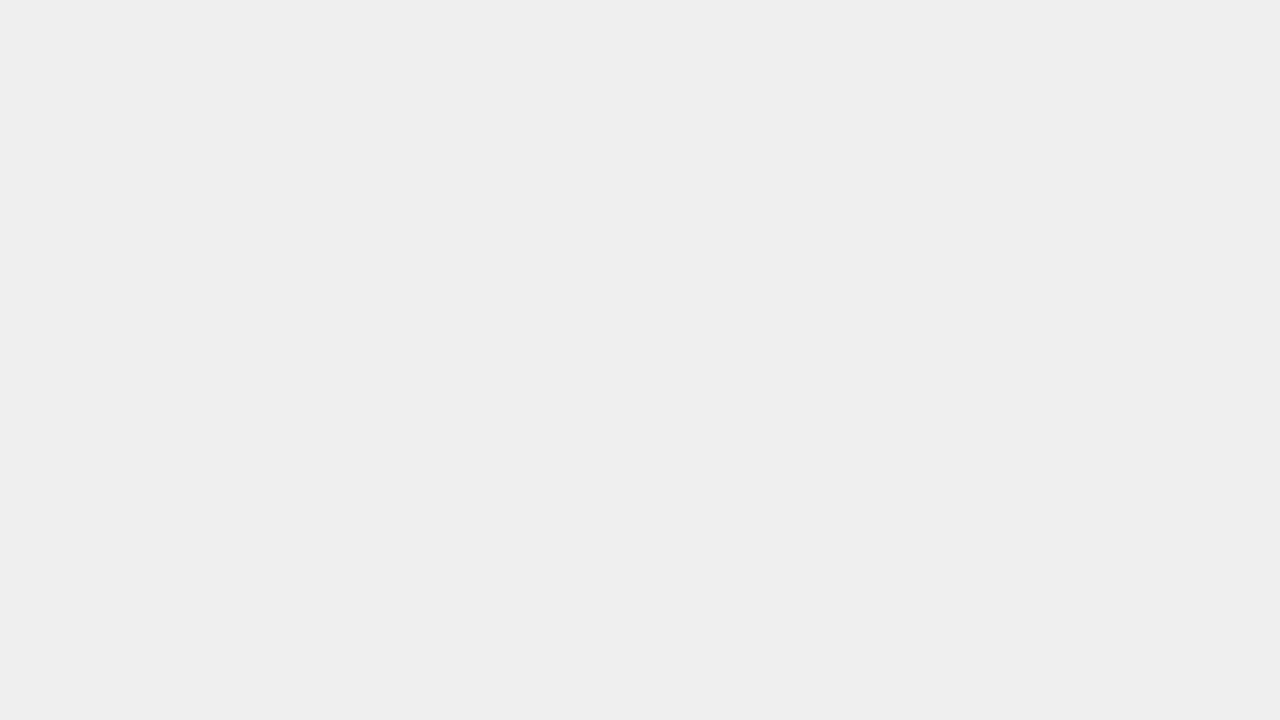

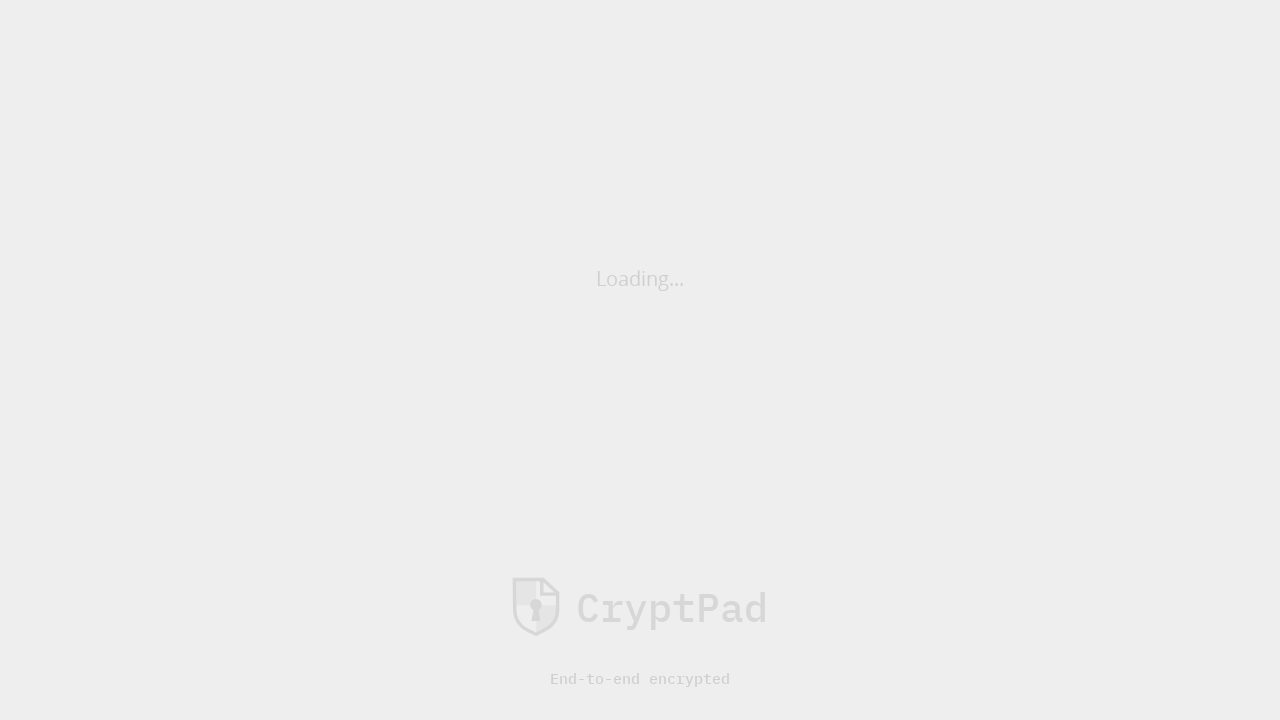